Tests JavaScript alert functionality by clicking a button that triggers an alert and handling the alert dialog

Starting URL: https://echoecho.com/javascript4.htm

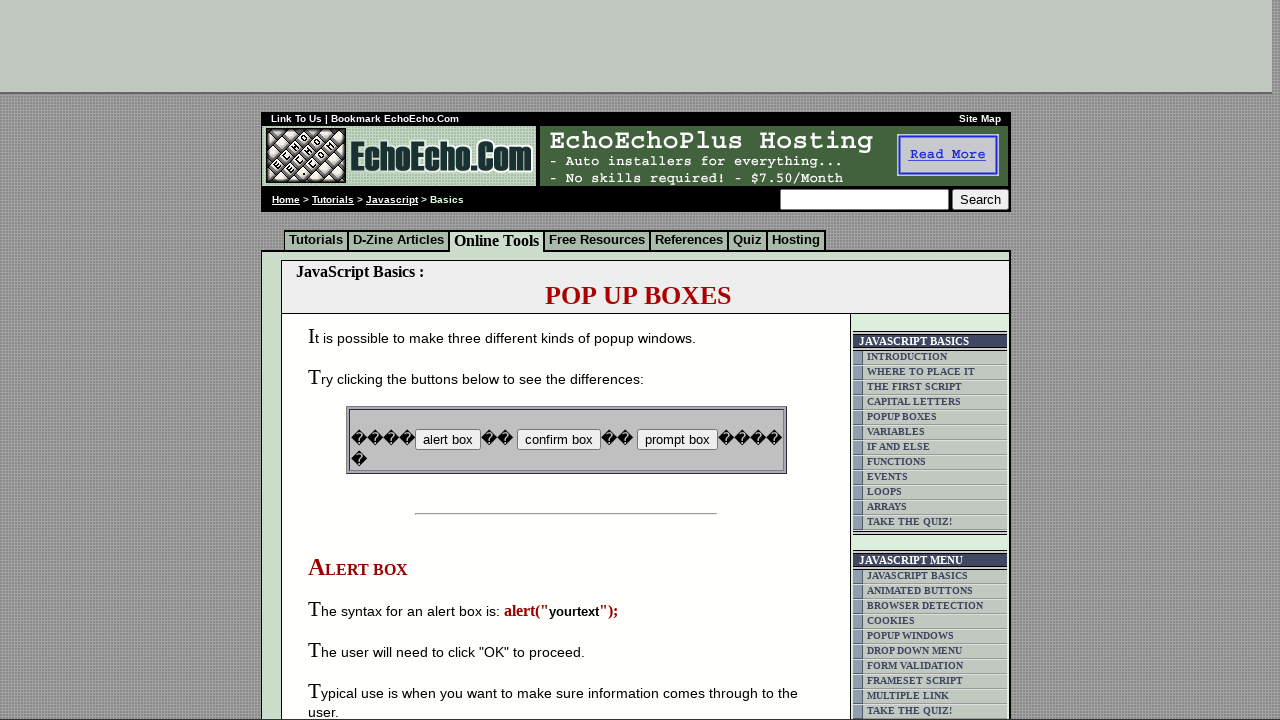

Clicked button to trigger JavaScript alert at (558, 440) on input[name='B2']
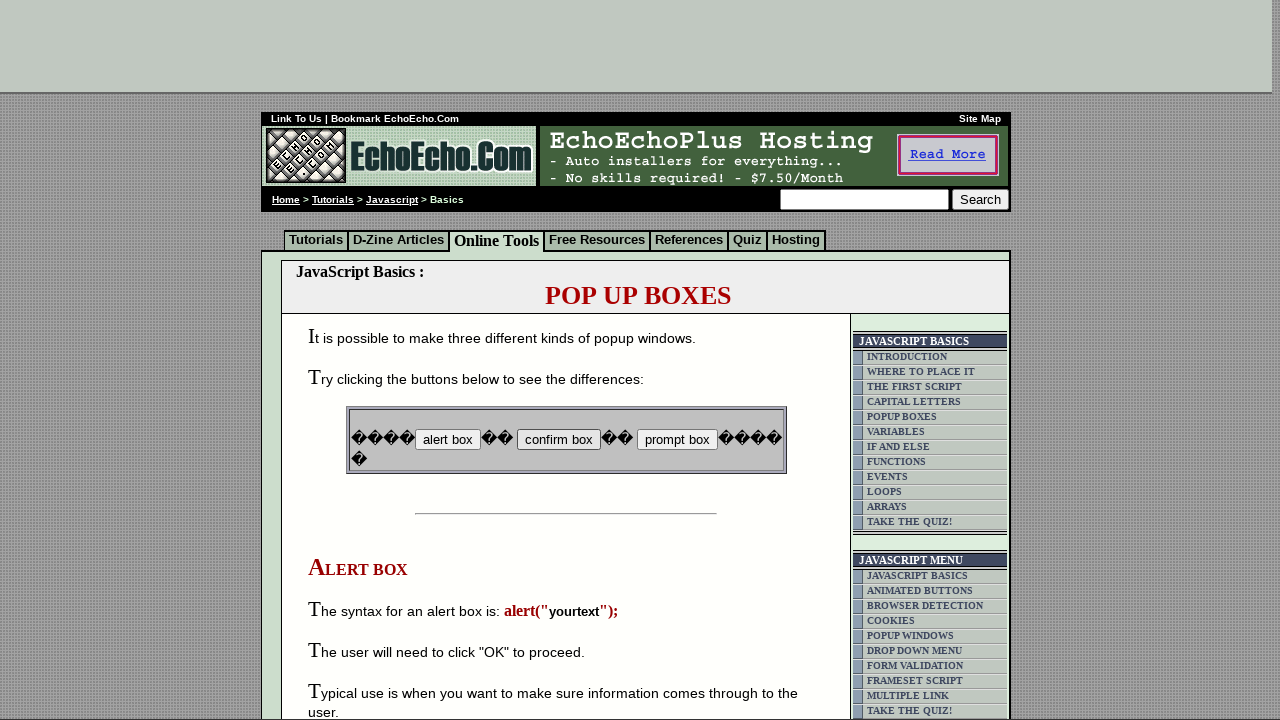

Set up dialog handler to accept alert
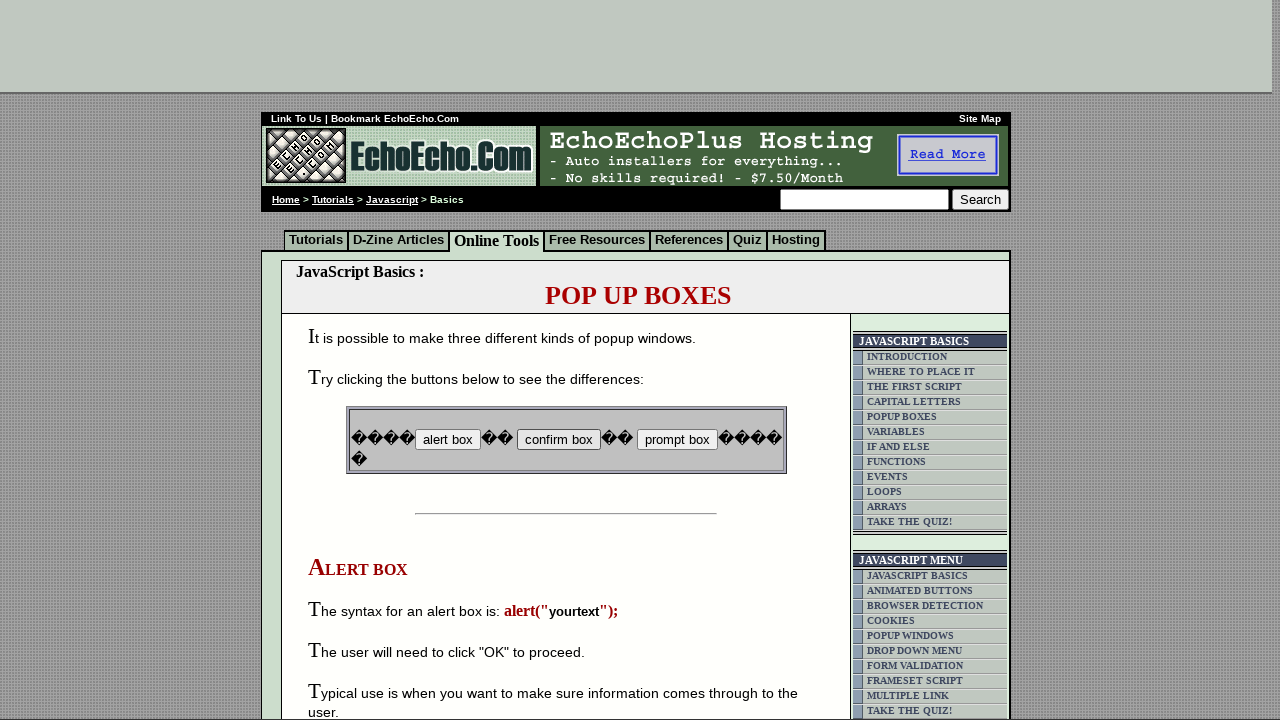

Waited for alert dialog to appear and be handled
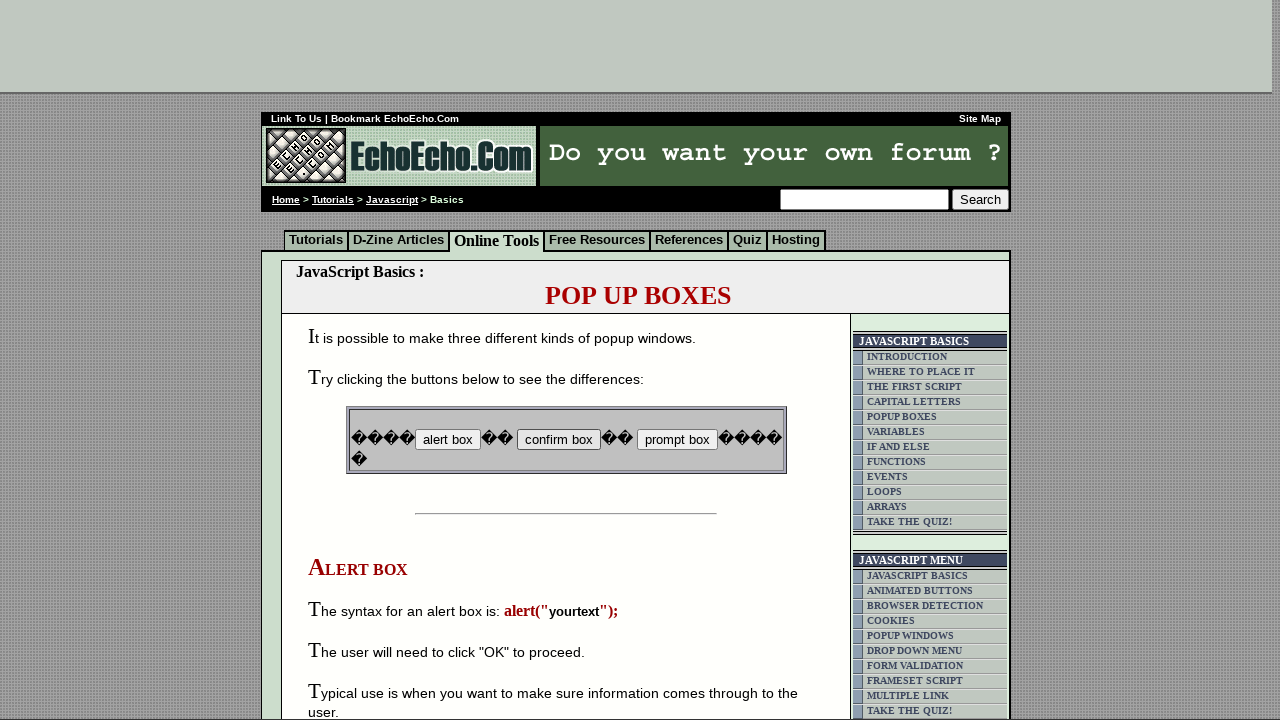

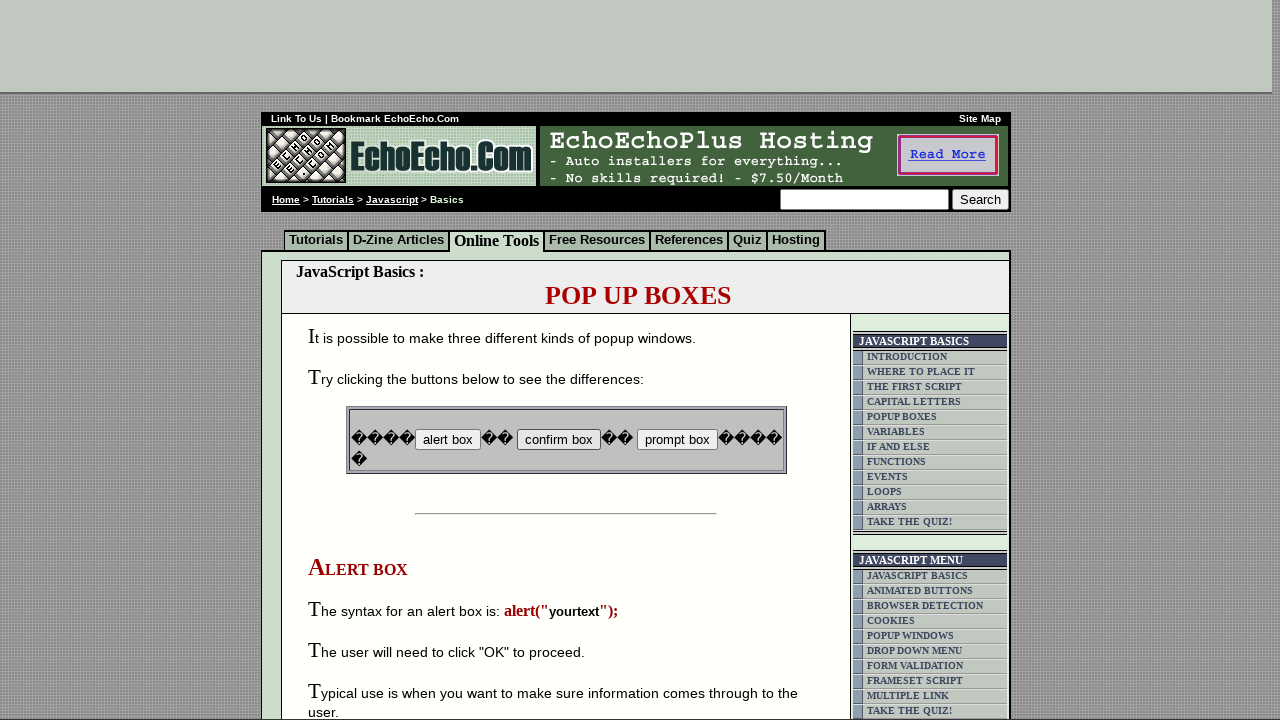